Fills out a comprehensive practice form with various input types including text fields, radio buttons, dropdowns, date picker, and auto-complete fields, then submits the form

Starting URL: https://demoqa.com/automation-practice-form

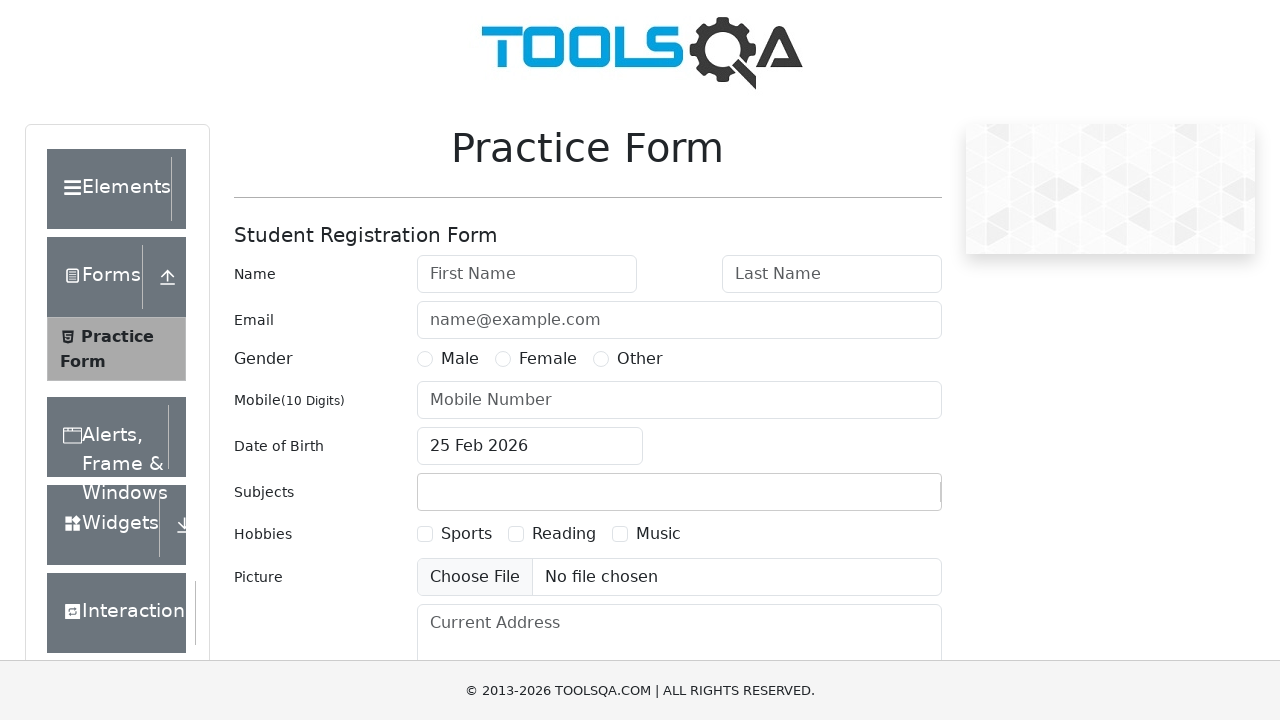

Filled first name field with 'firstName' on #firstName
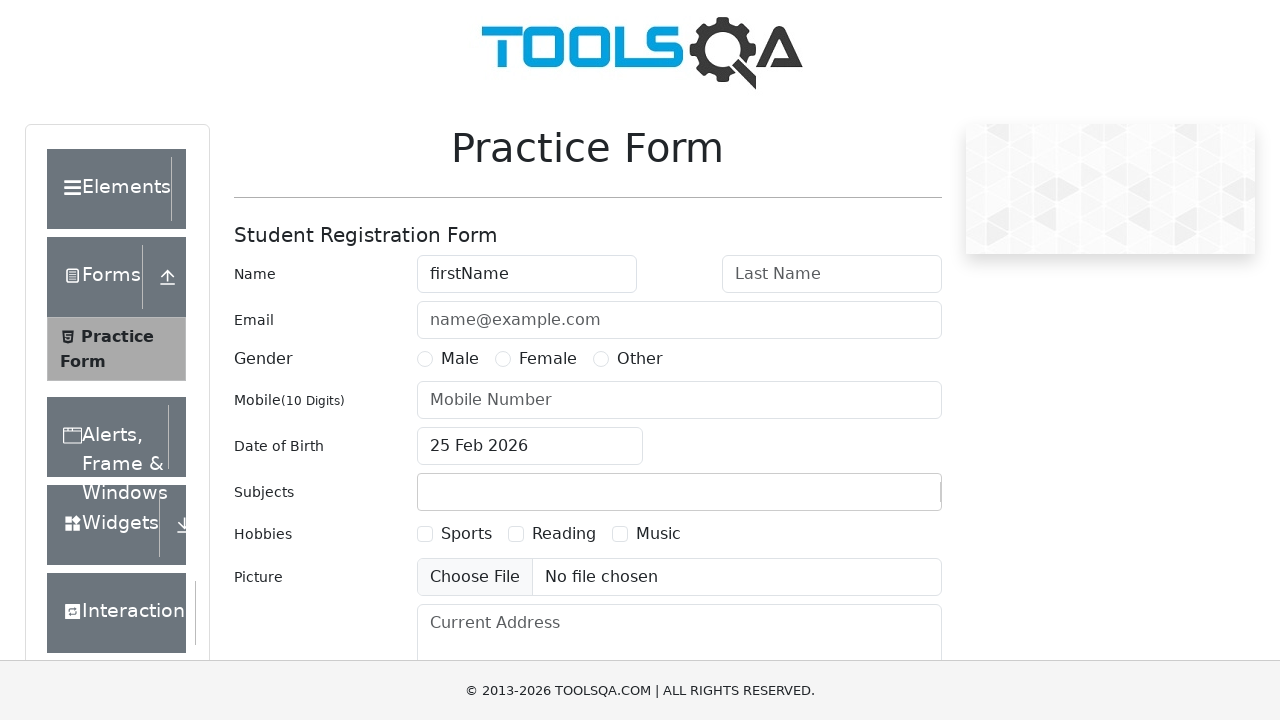

Filled last name field with 'lastName' on #lastName
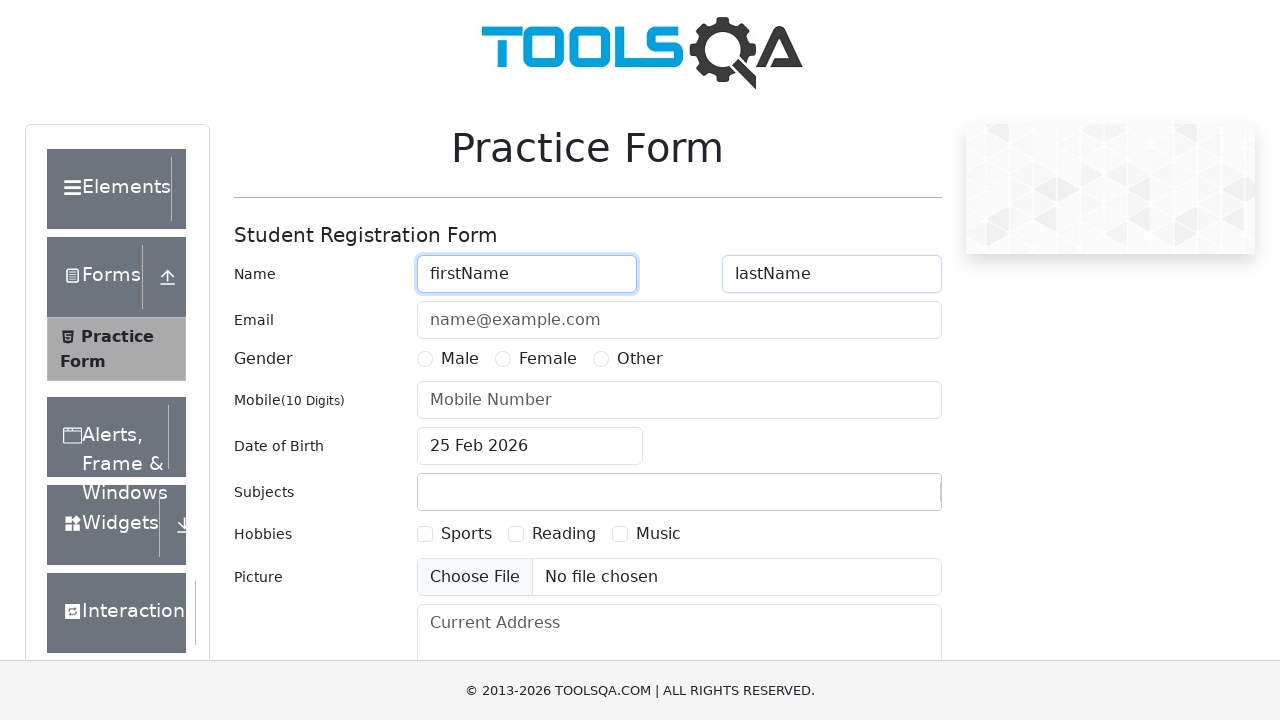

Filled email field with 'userEmail@test.ru' on #userEmail
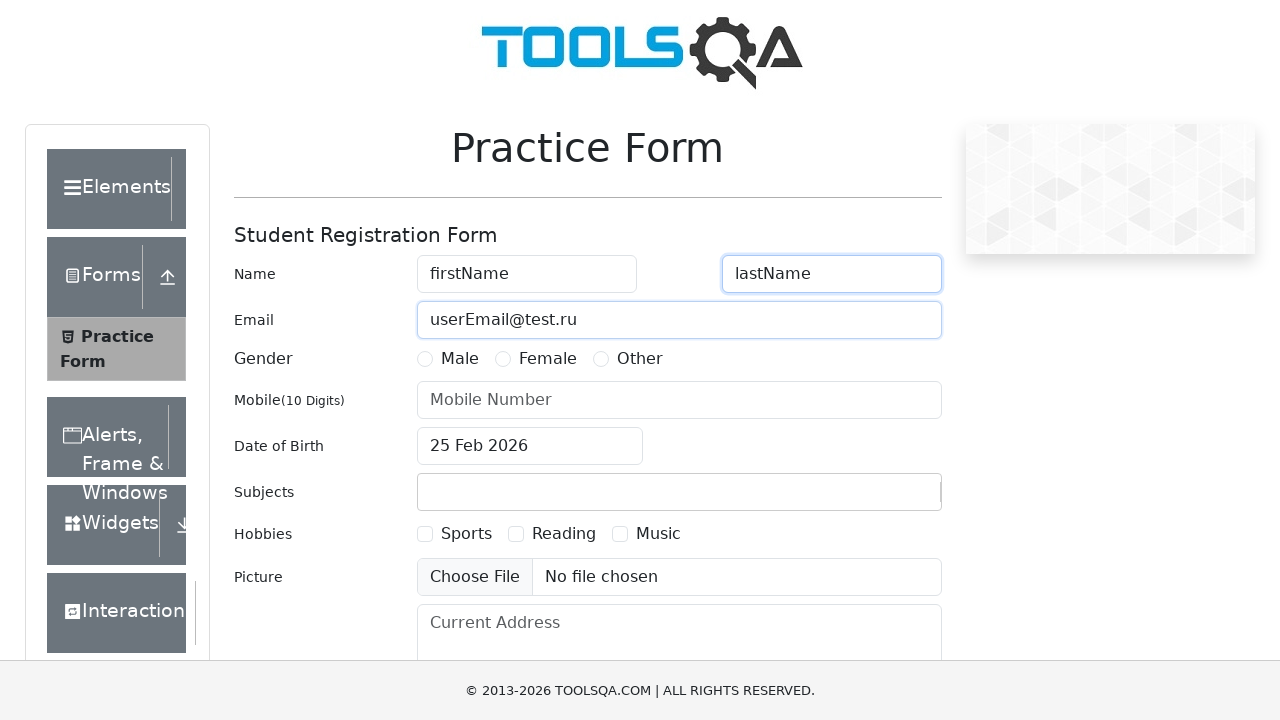

Selected gender radio button option 1 at (460, 359) on label[for='gender-radio-1']
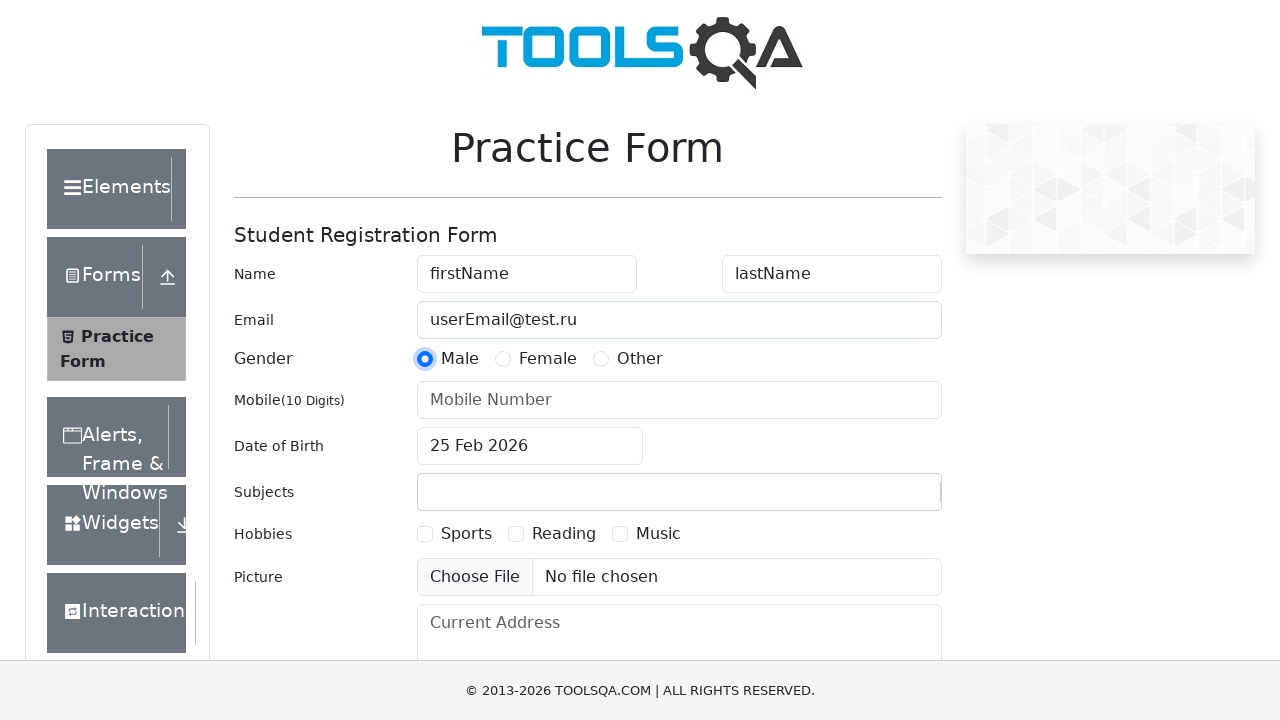

Filled phone number field with '79684563214' on #userNumber
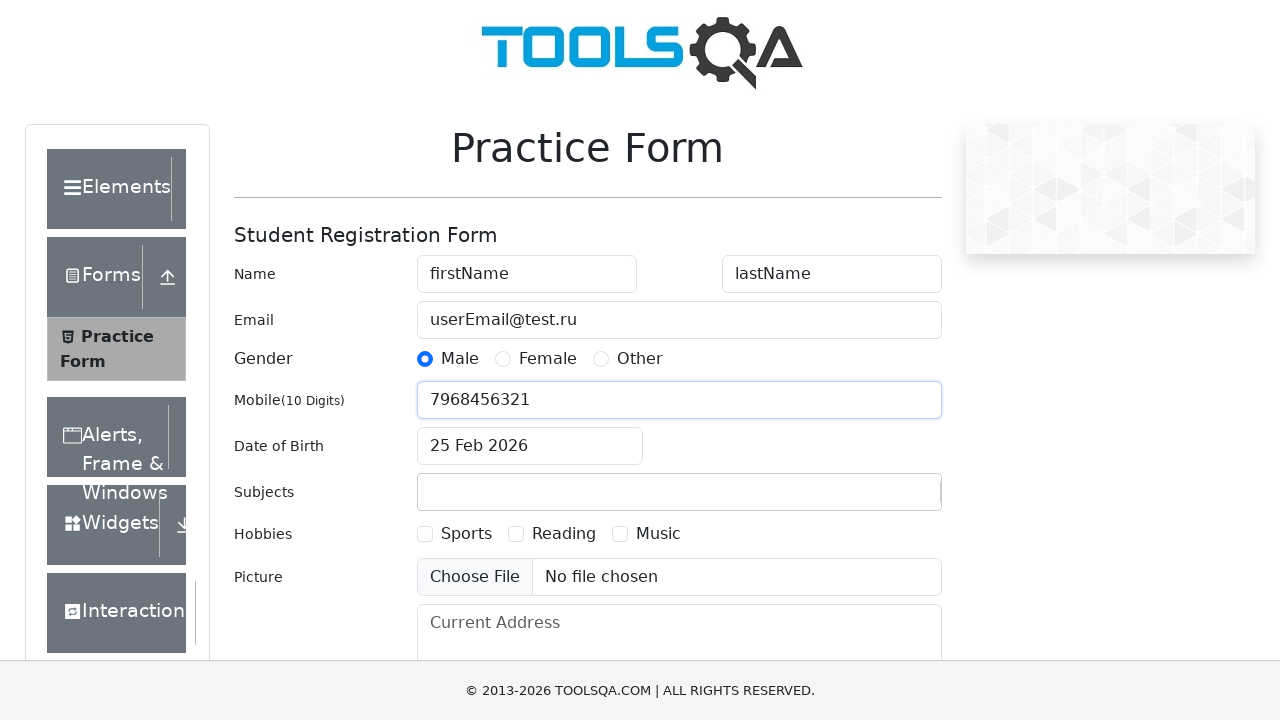

Clicked date of birth input to open date picker at (530, 446) on #dateOfBirthInput
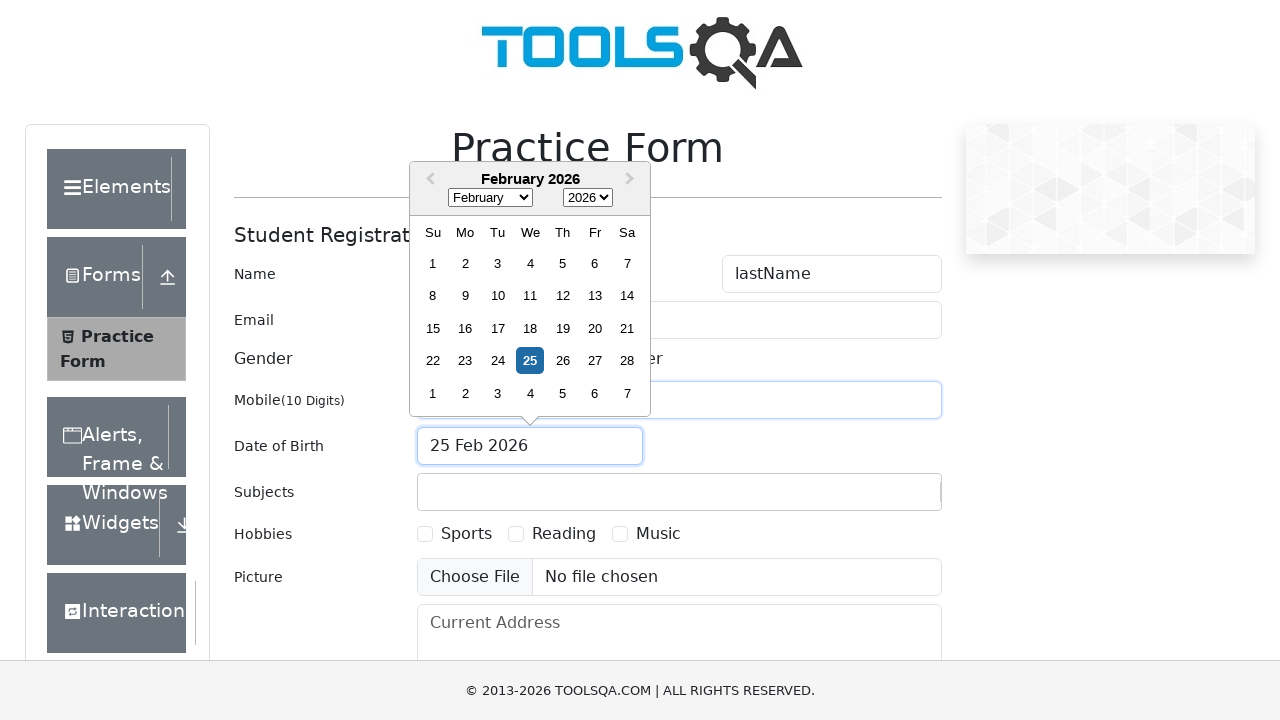

Selected year 1990 from date picker on .react-datepicker__year-select
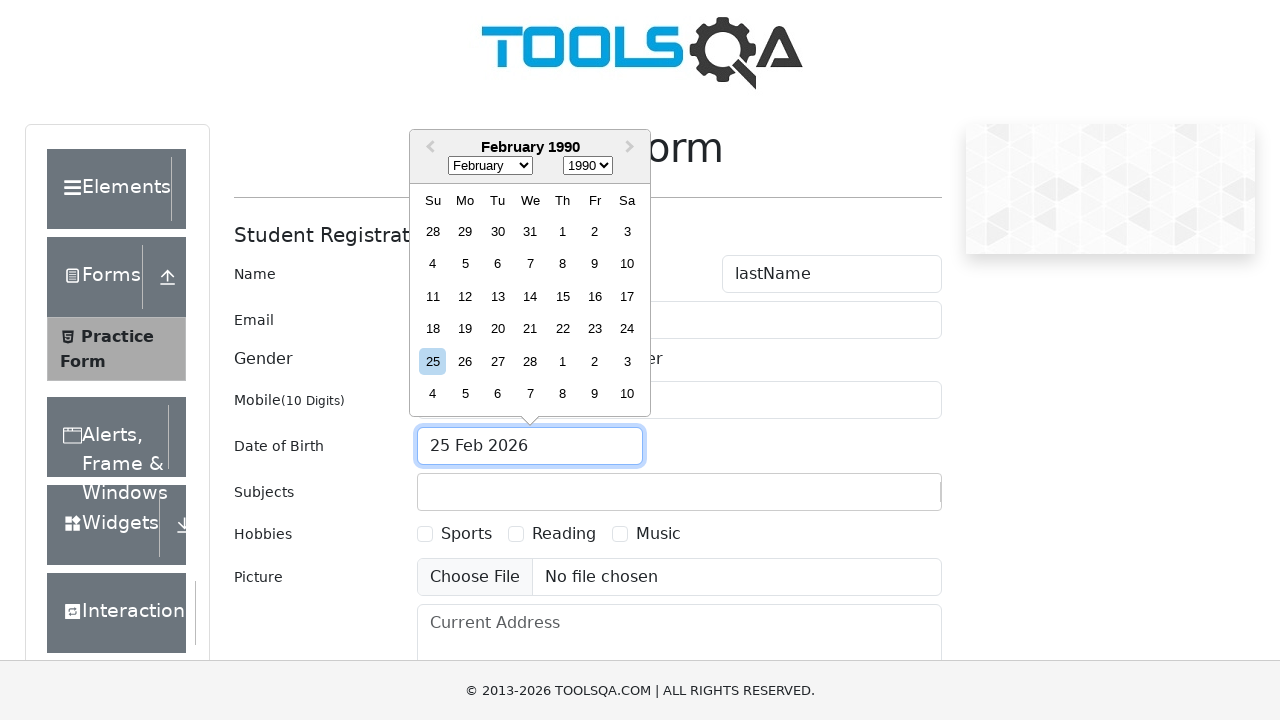

Selected month June (index 5) from date picker on .react-datepicker__month-select
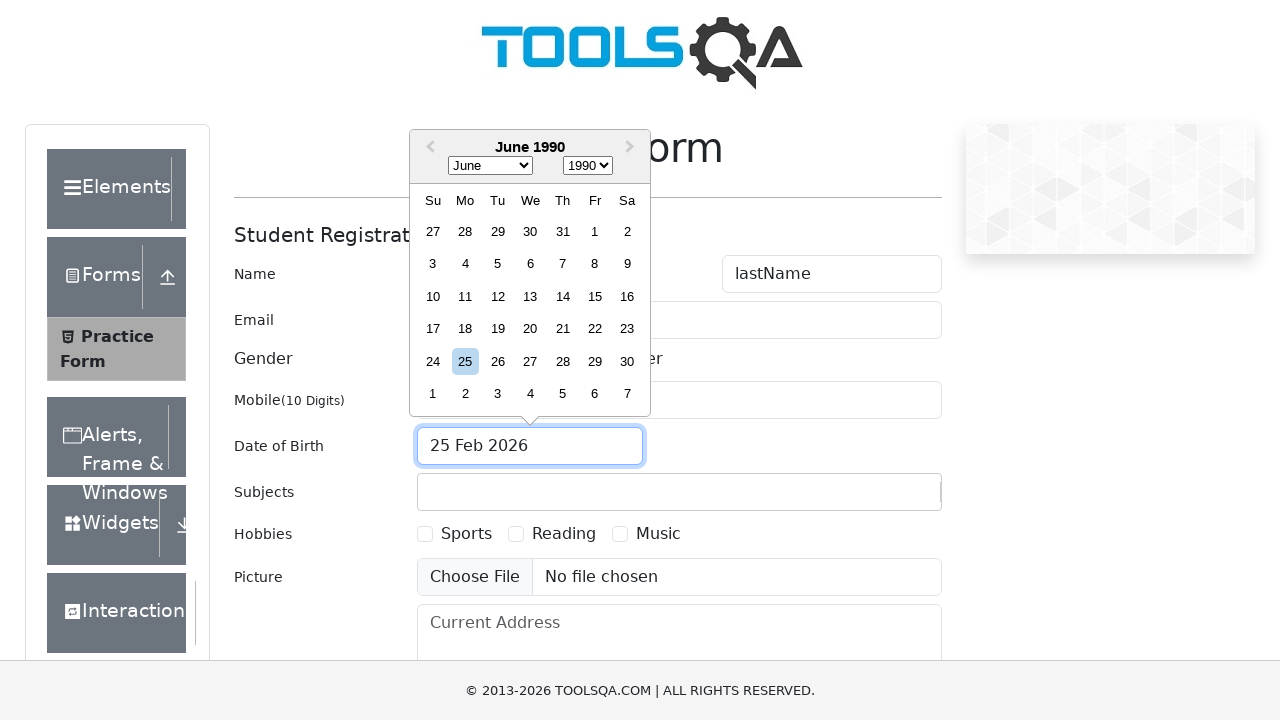

Selected day 3 from date picker calendar at (433, 296) on xpath=//div[@class='react-datepicker__month']/div[3]/div[1]
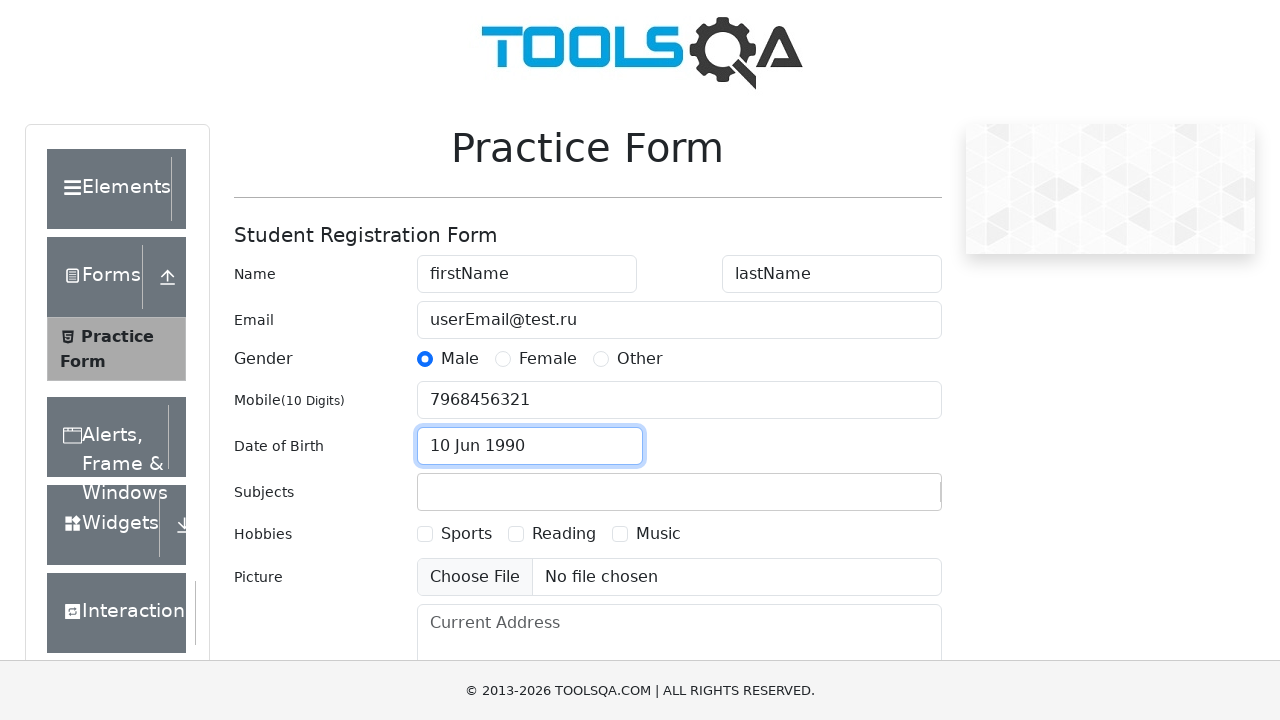

Typed 'd' in subjects field to trigger autocomplete on #subjectsInput
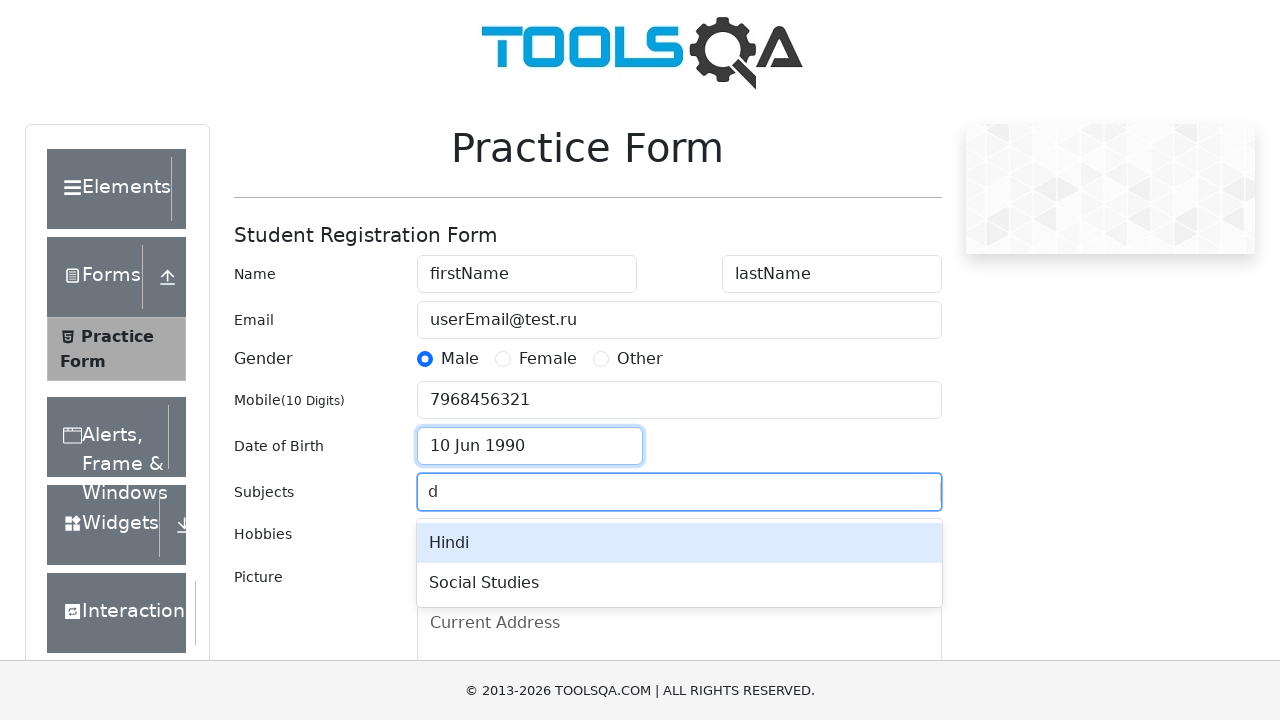

Selected first autocomplete option for subjects at (679, 543) on #react-select-2-option-0
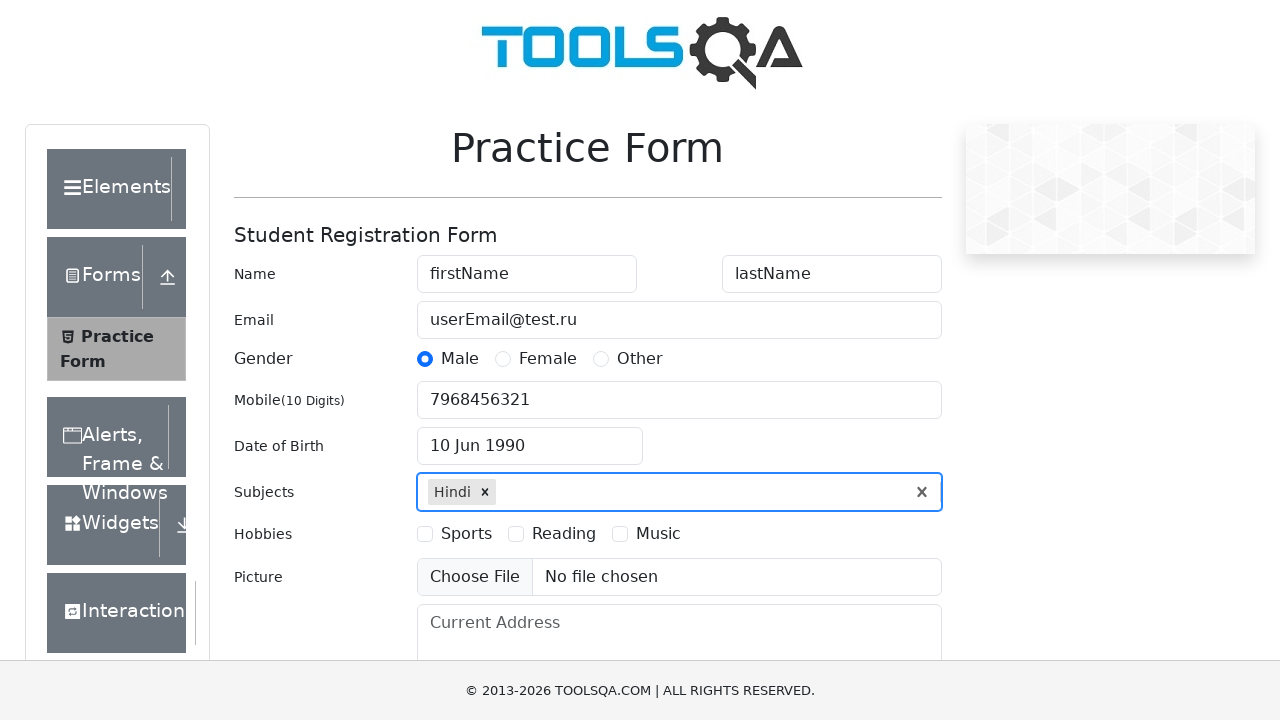

Selected hobbies checkbox option 2 at (564, 534) on label[for='hobbies-checkbox-2']
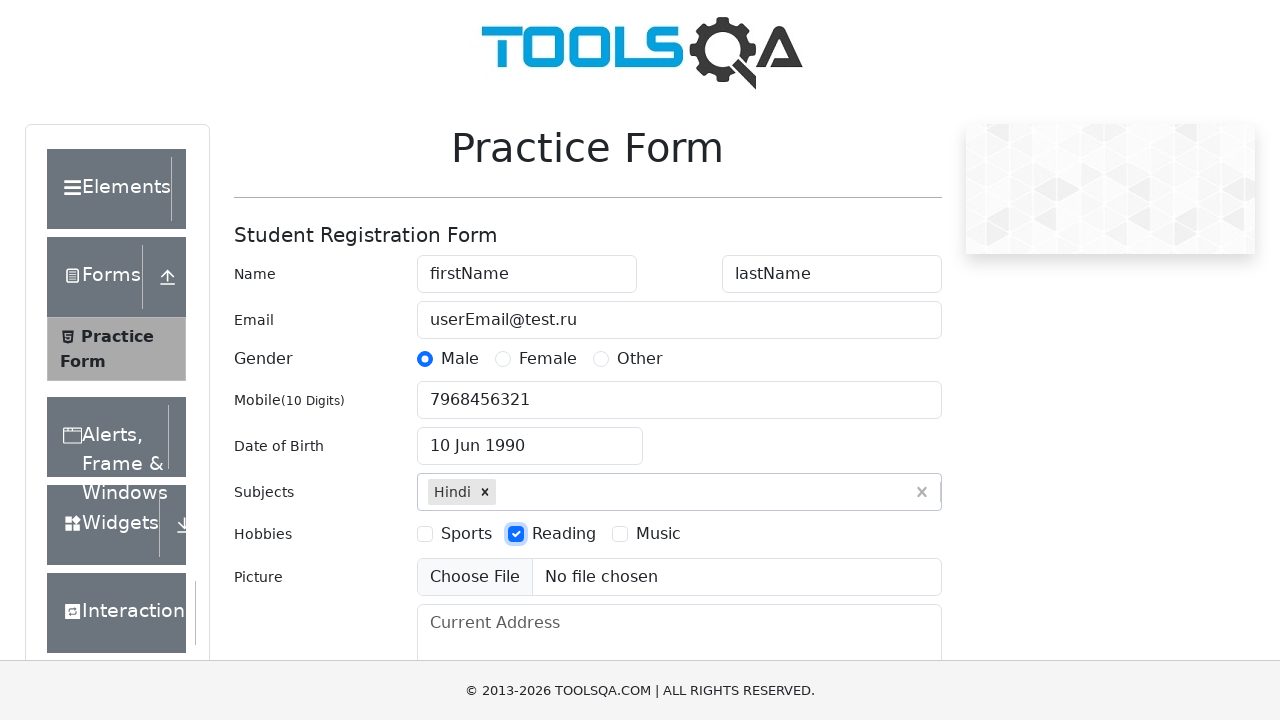

Filled current address field with 'currentAddress' on #currentAddress
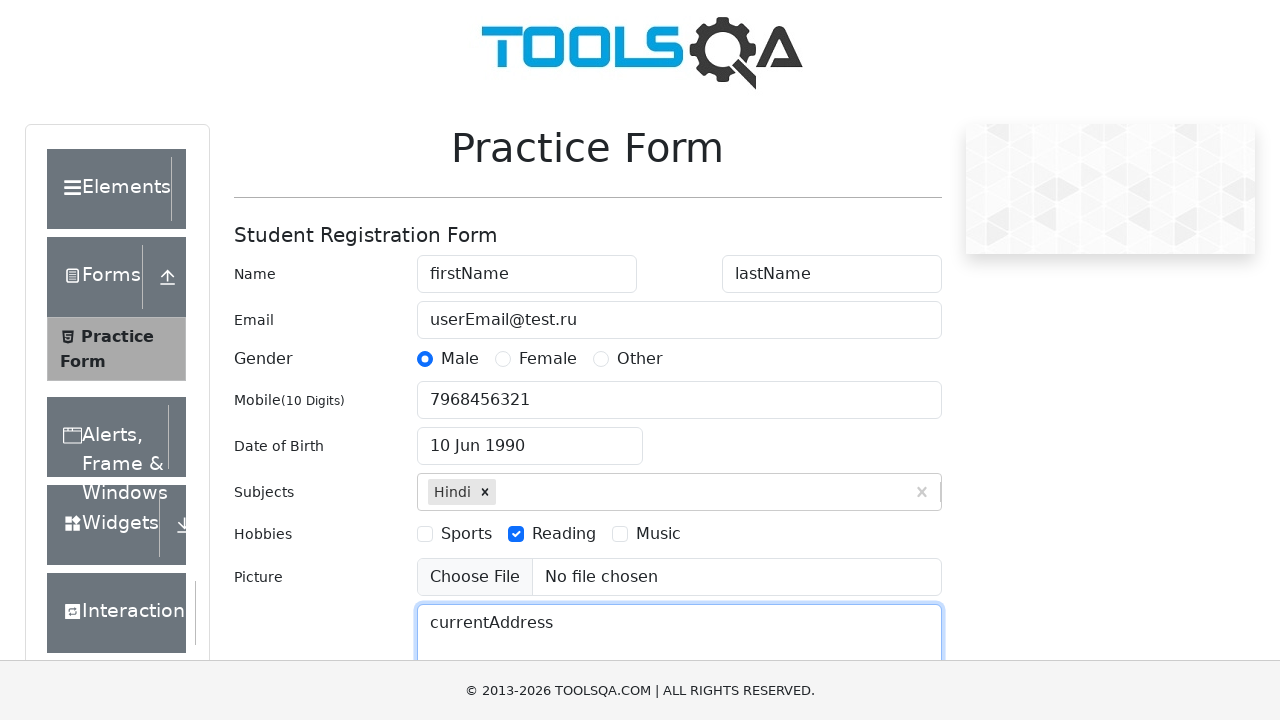

Scrolled to bottom of page for form visibility
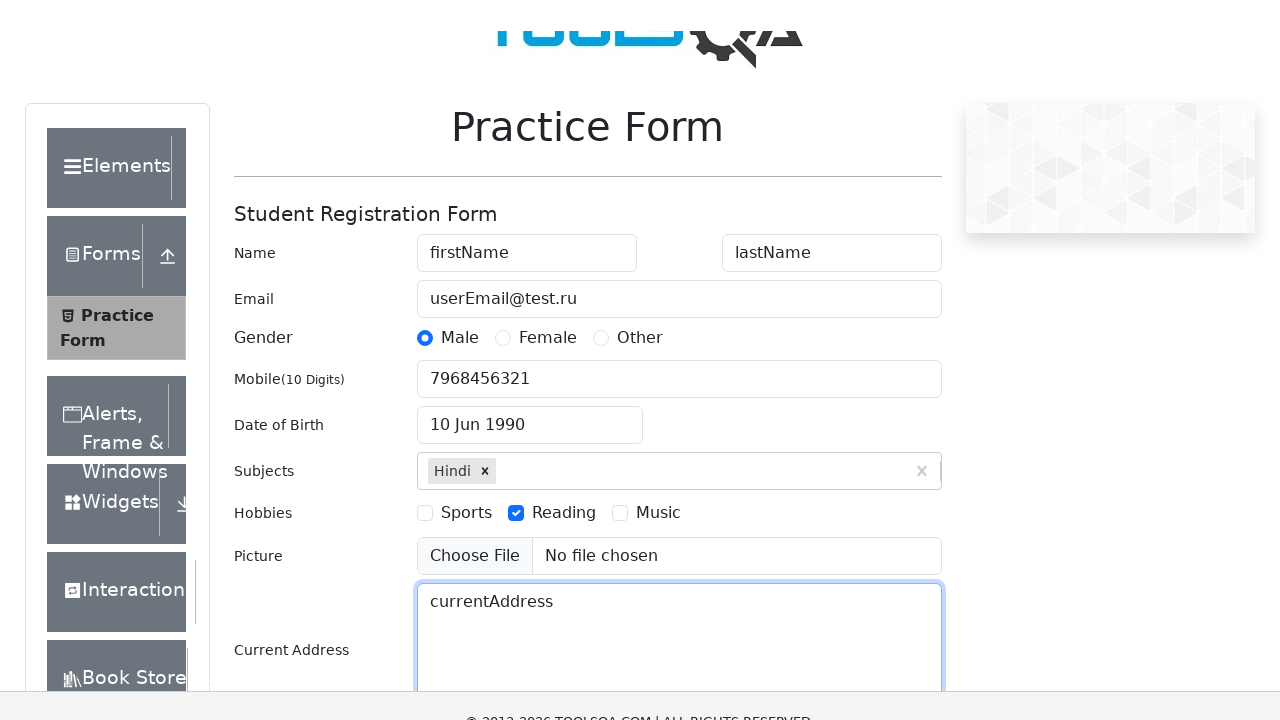

Clicked state dropdown to open options at (527, 437) on #state
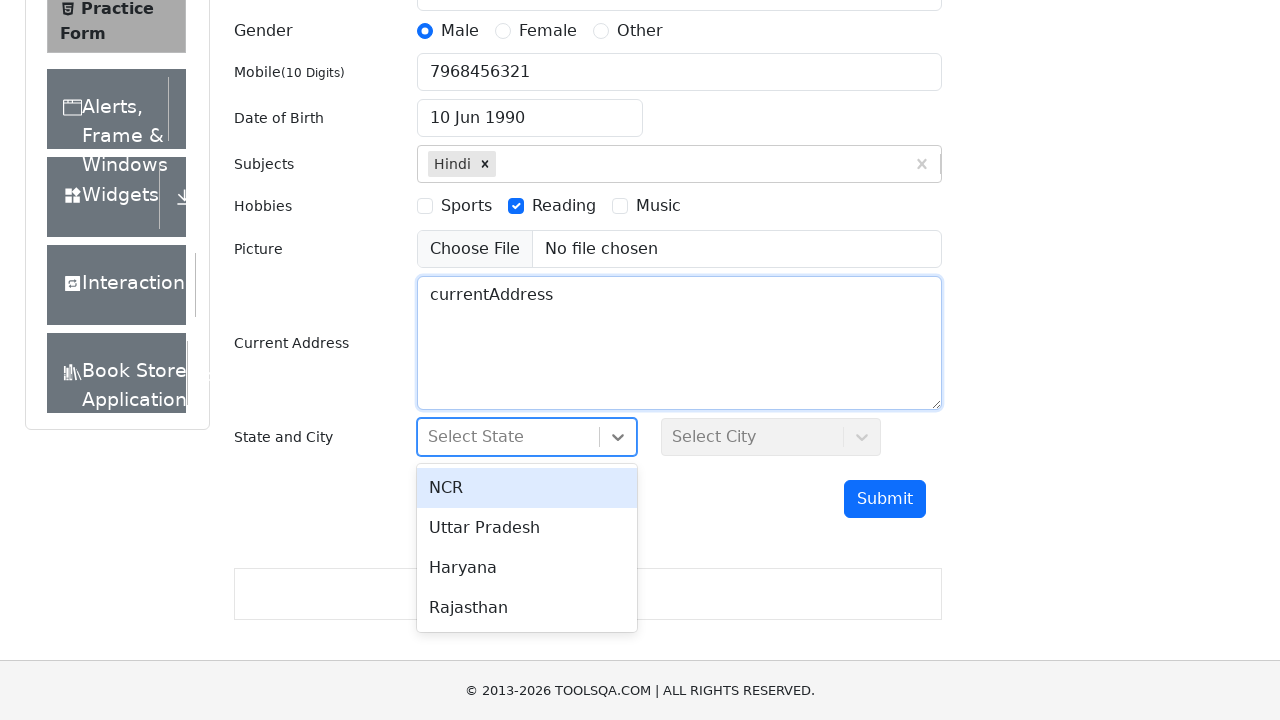

Selected first option from state dropdown at (527, 488) on #react-select-3-option-0
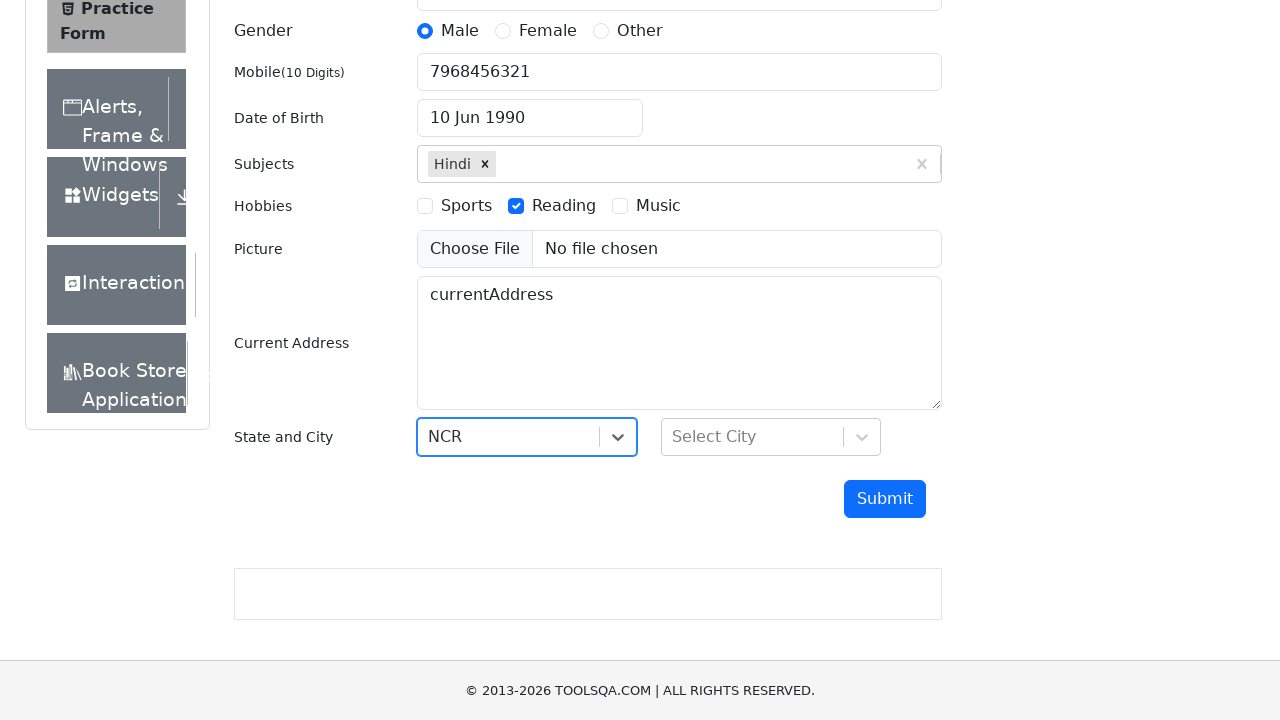

Clicked city dropdown to open options at (771, 437) on #city
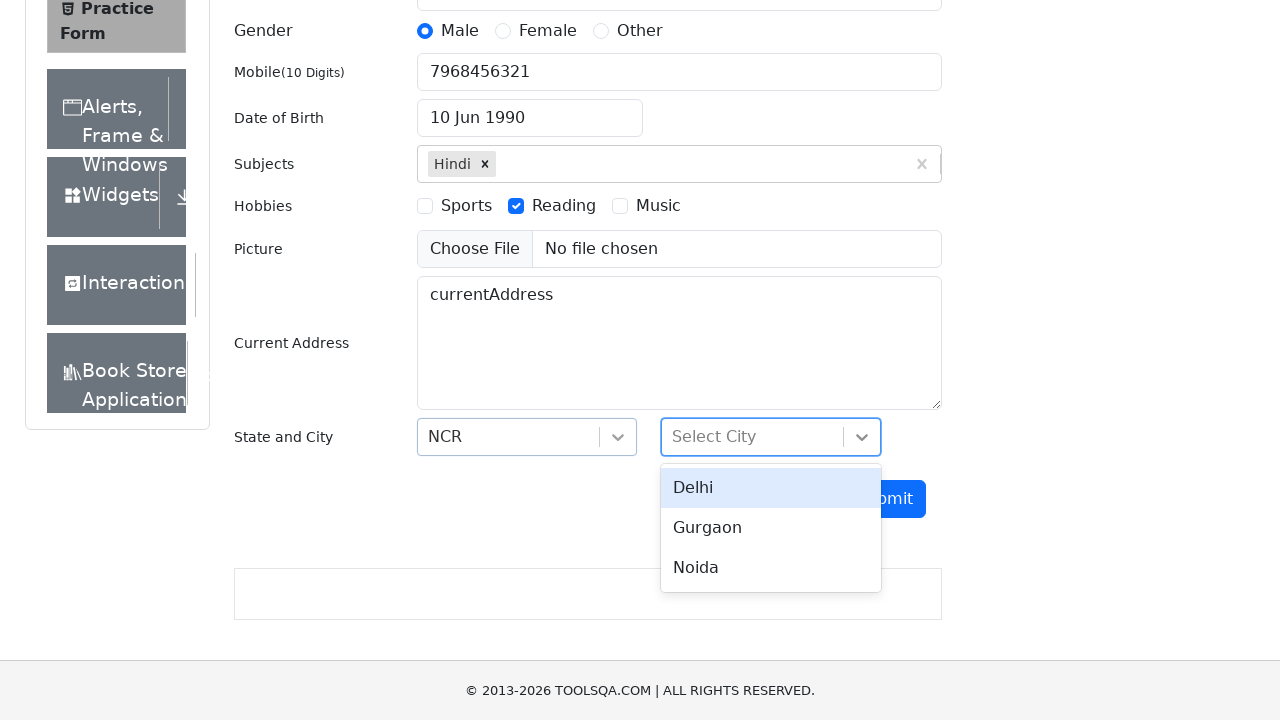

Selected second option from city dropdown at (771, 528) on #react-select-4-option-1
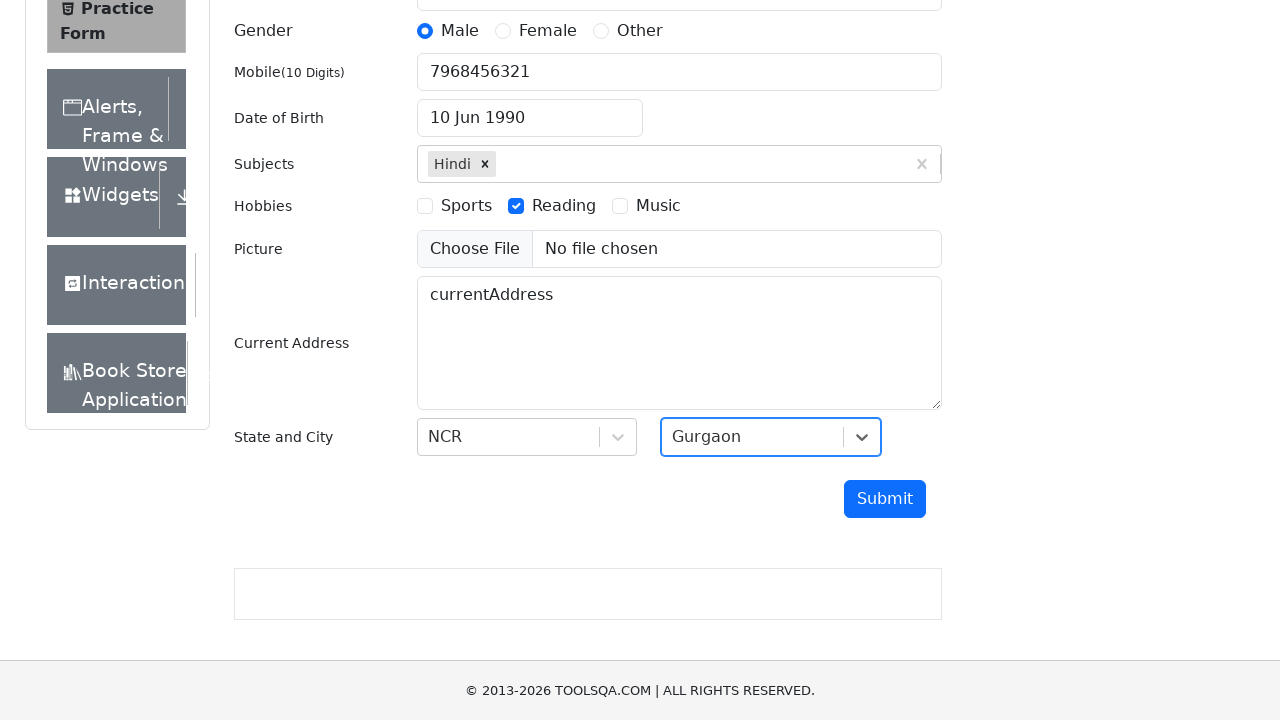

Clicked submit button to submit the practice form at (885, 499) on #submit
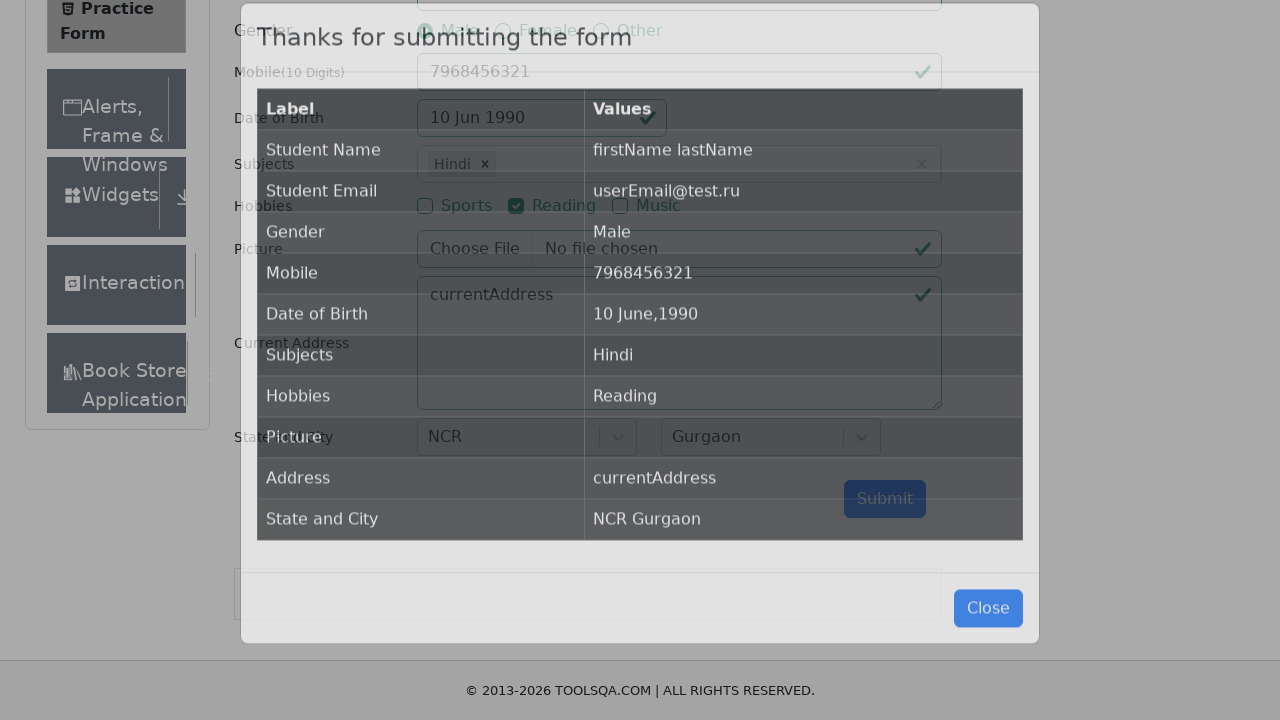

Results table loaded after form submission
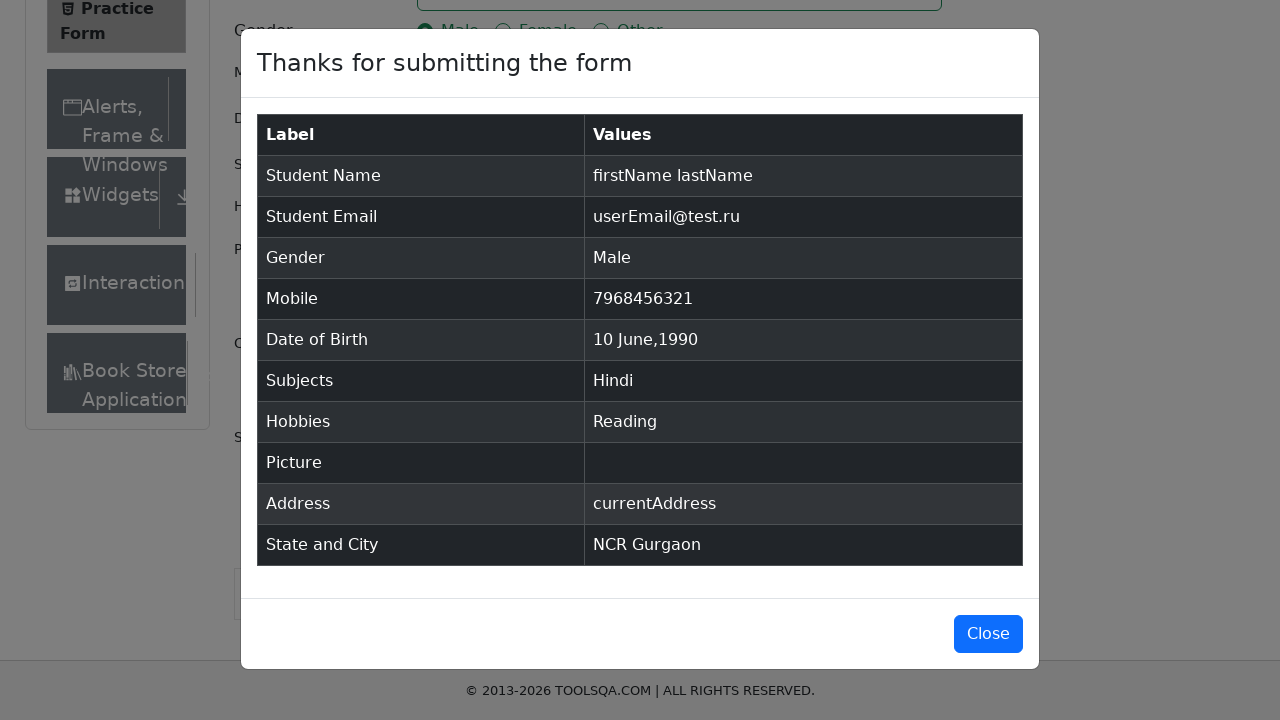

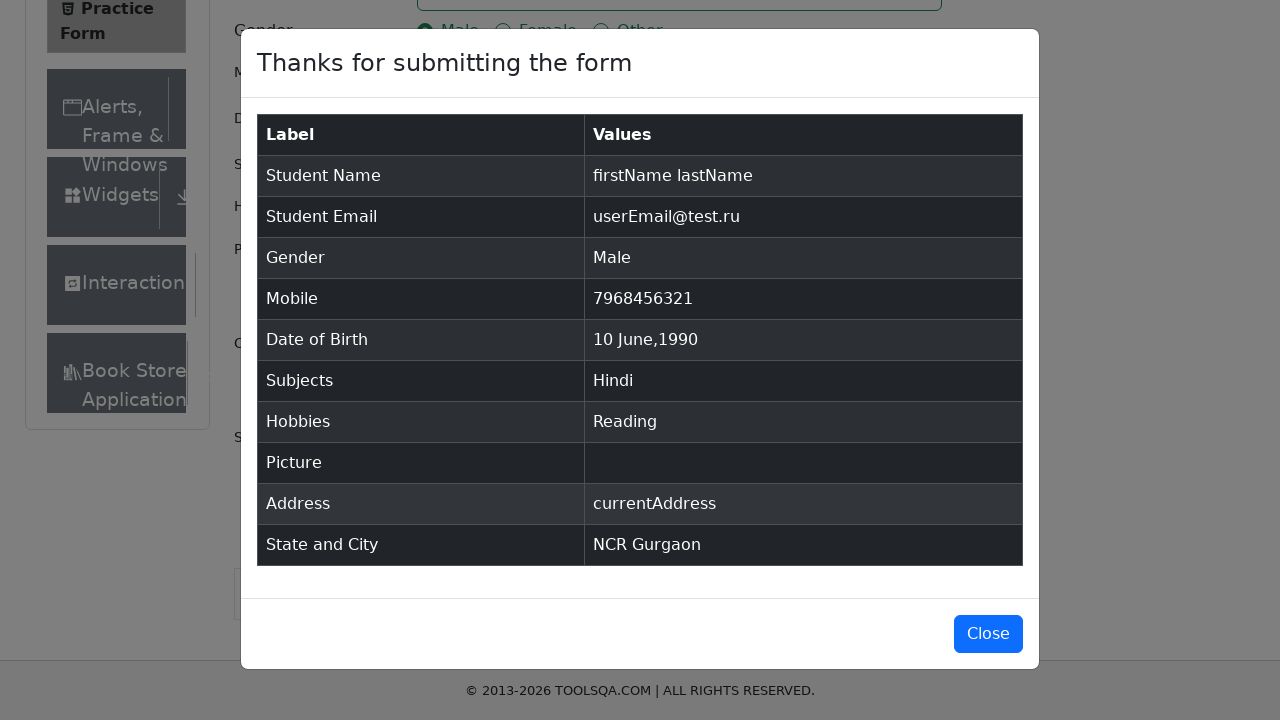